Tests a practice form on Rahul Shetty Academy by filling out various form fields including name, email, password, checkbox, dropdown selection, radio button, date picker, and submitting the form.

Starting URL: https://rahulshettyacademy.com/angularpractice/

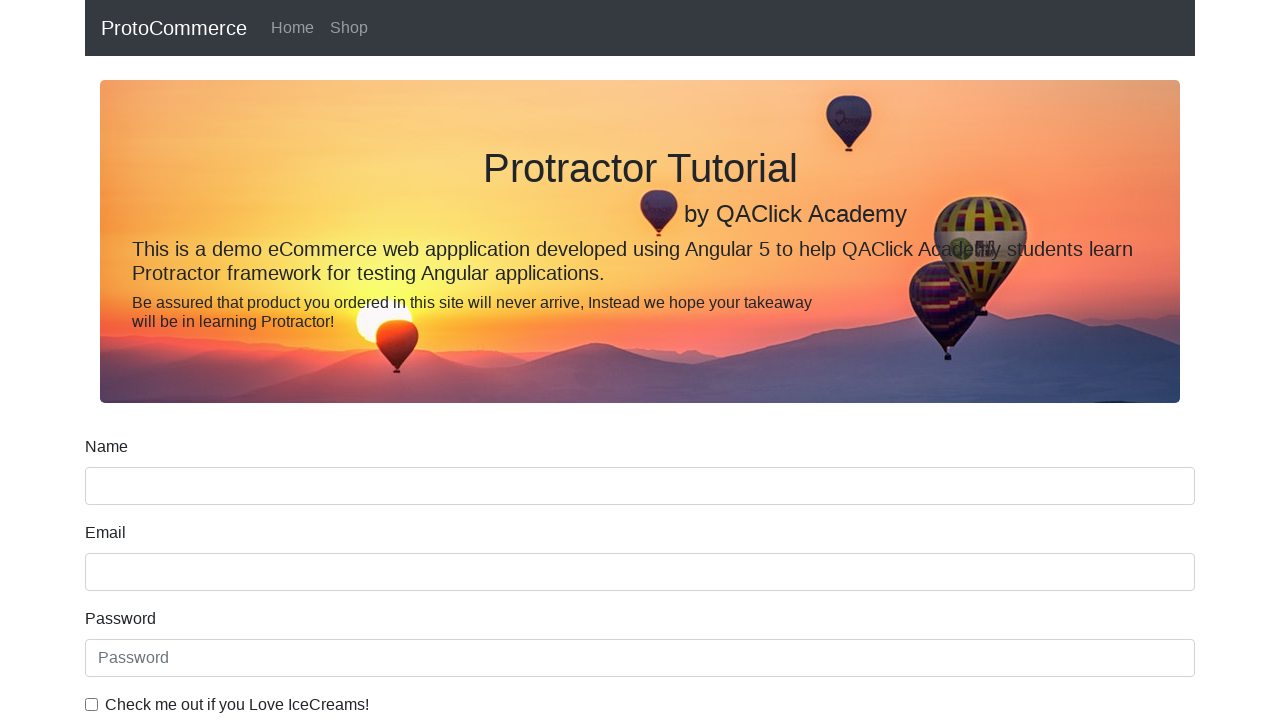

Filled name field with 'John Smith' on input[name='name']
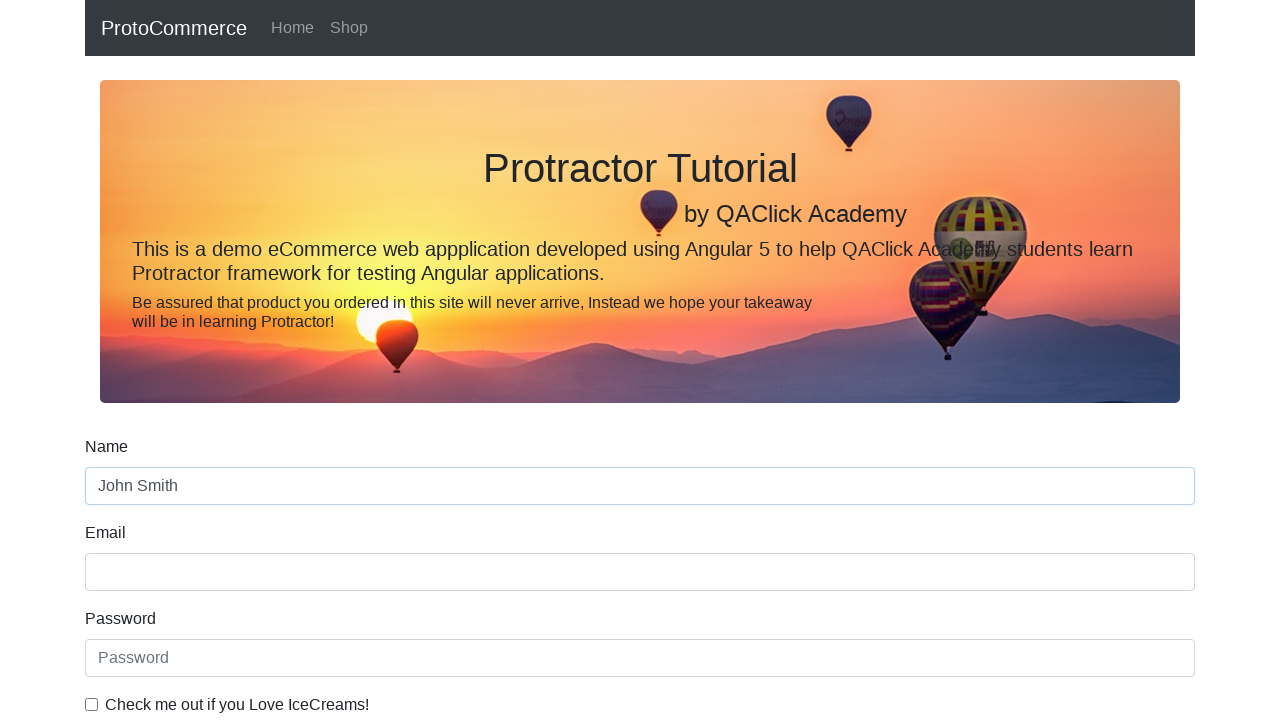

Filled email field with 'john.smith@example.com' on input[name='email']
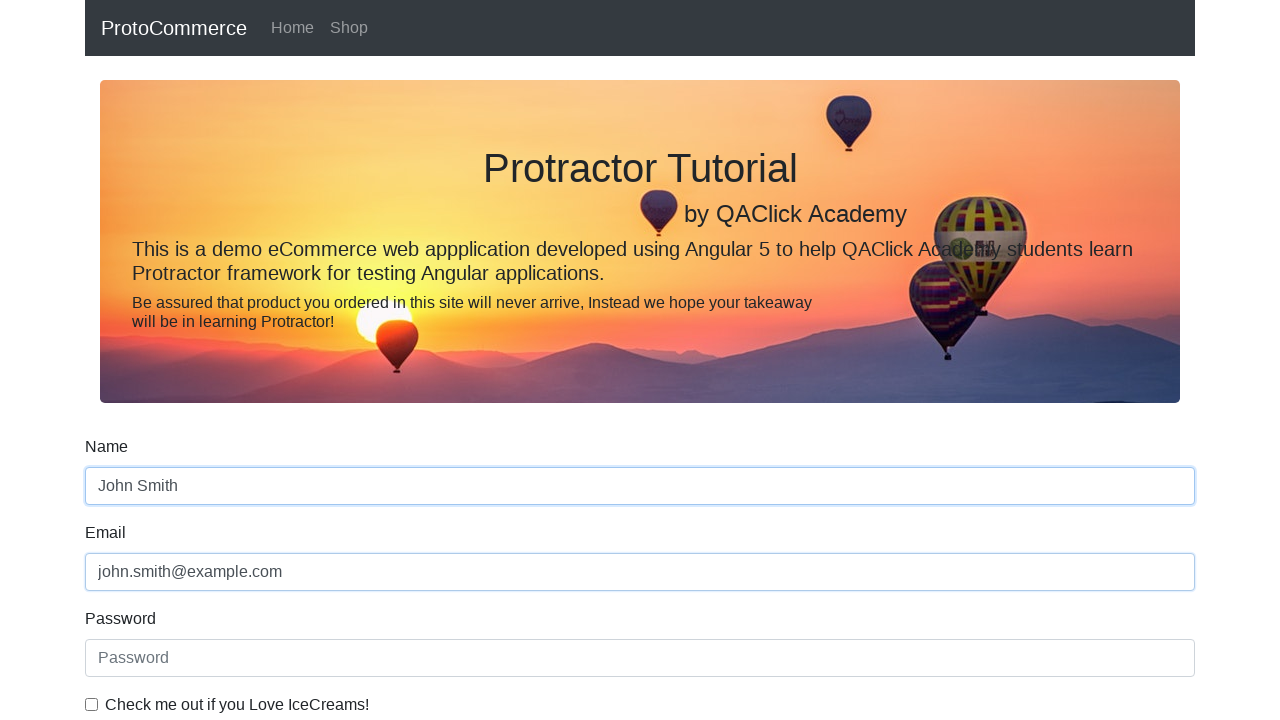

Filled password field with 'TestPassword123!' on input#exampleInputPassword1
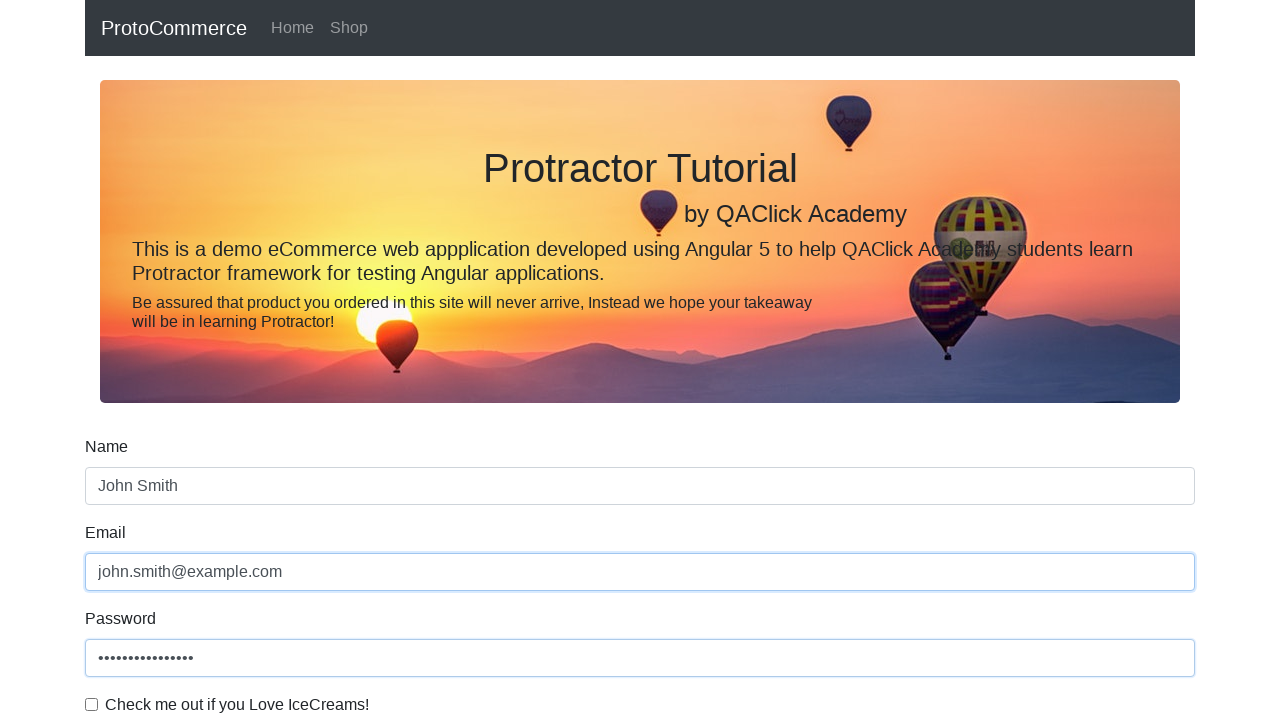

Clicked checkbox for agreement at (92, 704) on input#exampleCheck1
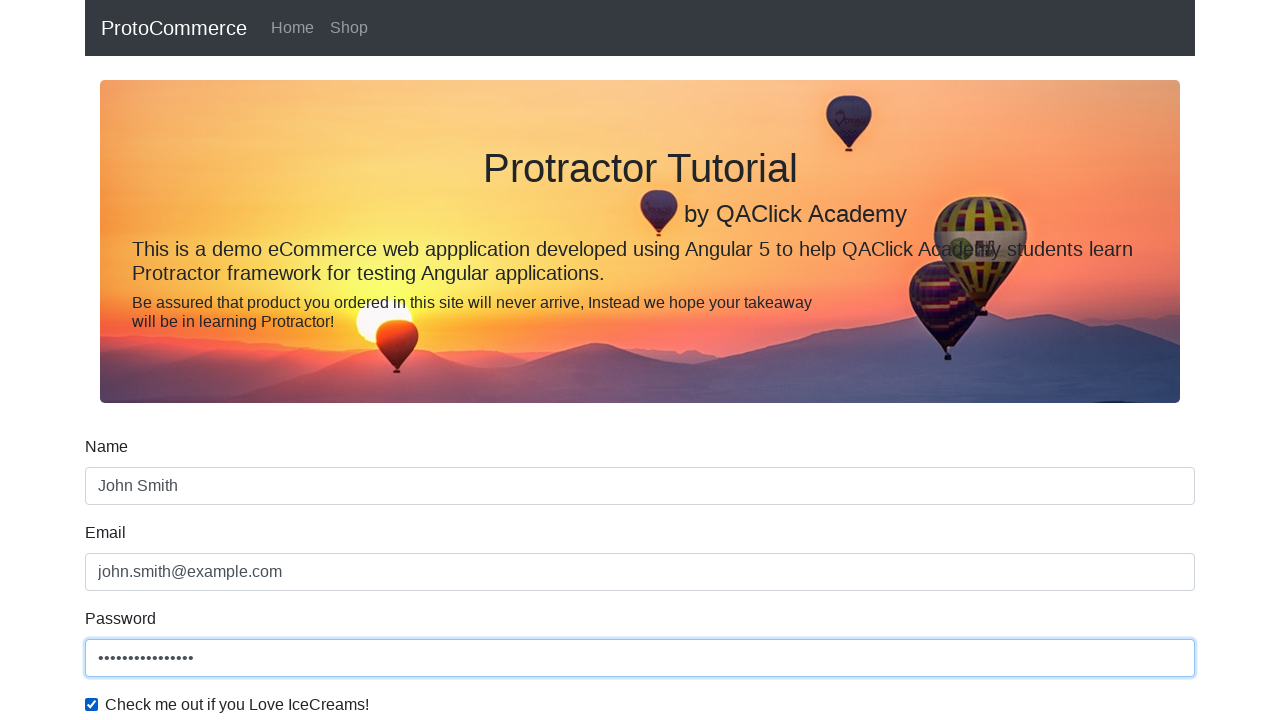

Selected 'Female' from gender dropdown on select#exampleFormControlSelect1
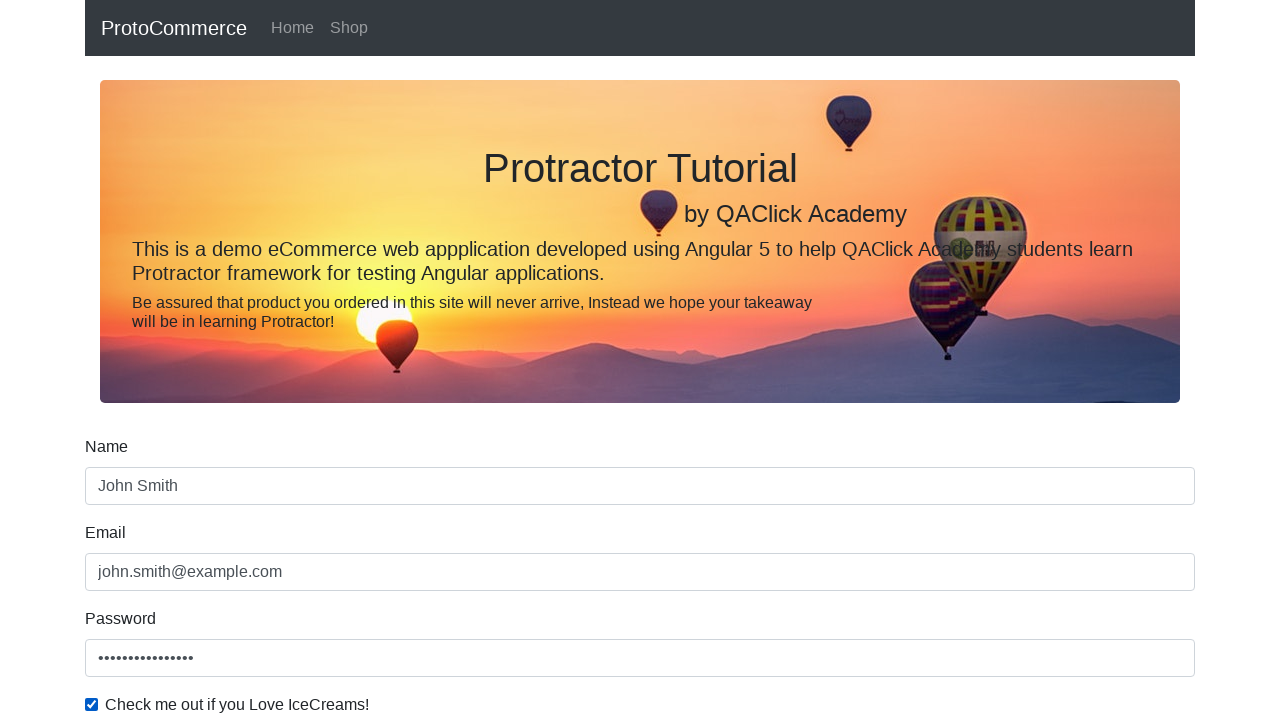

Clicked radio button for employment status at (326, 360) on input#inlineRadio2
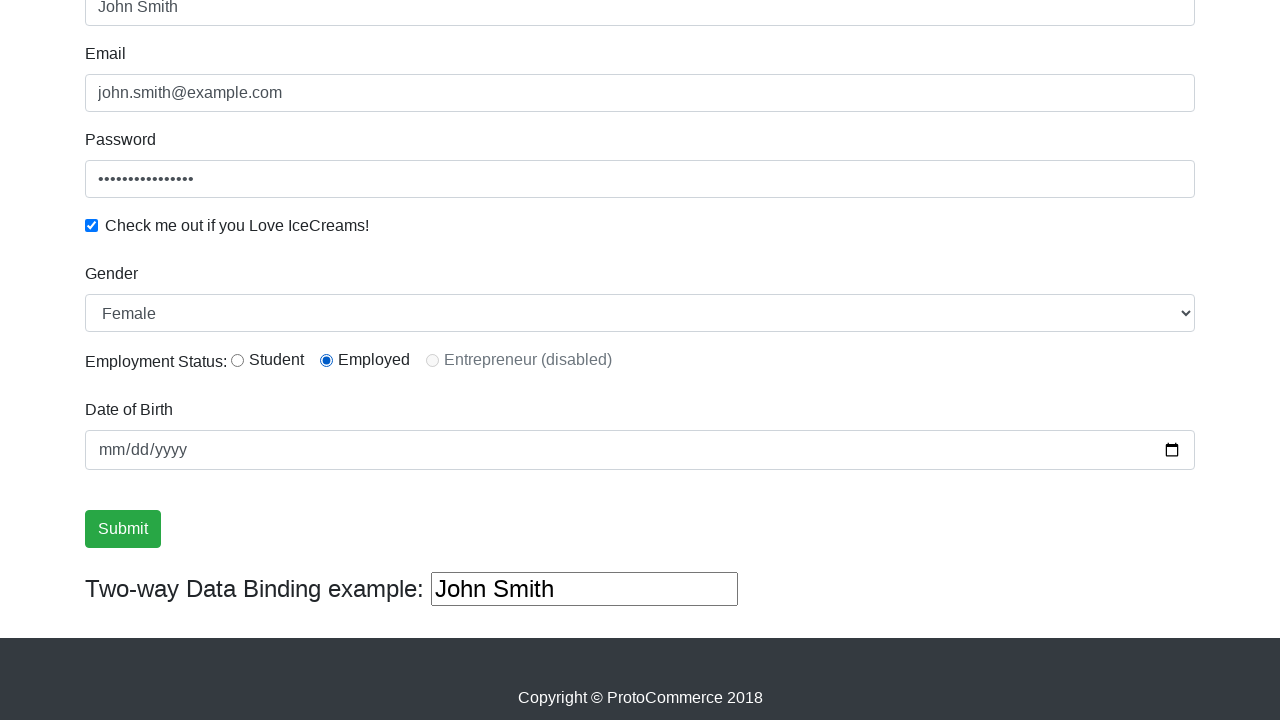

Filled birthday field with '1990-05-15' on input[name='bday']
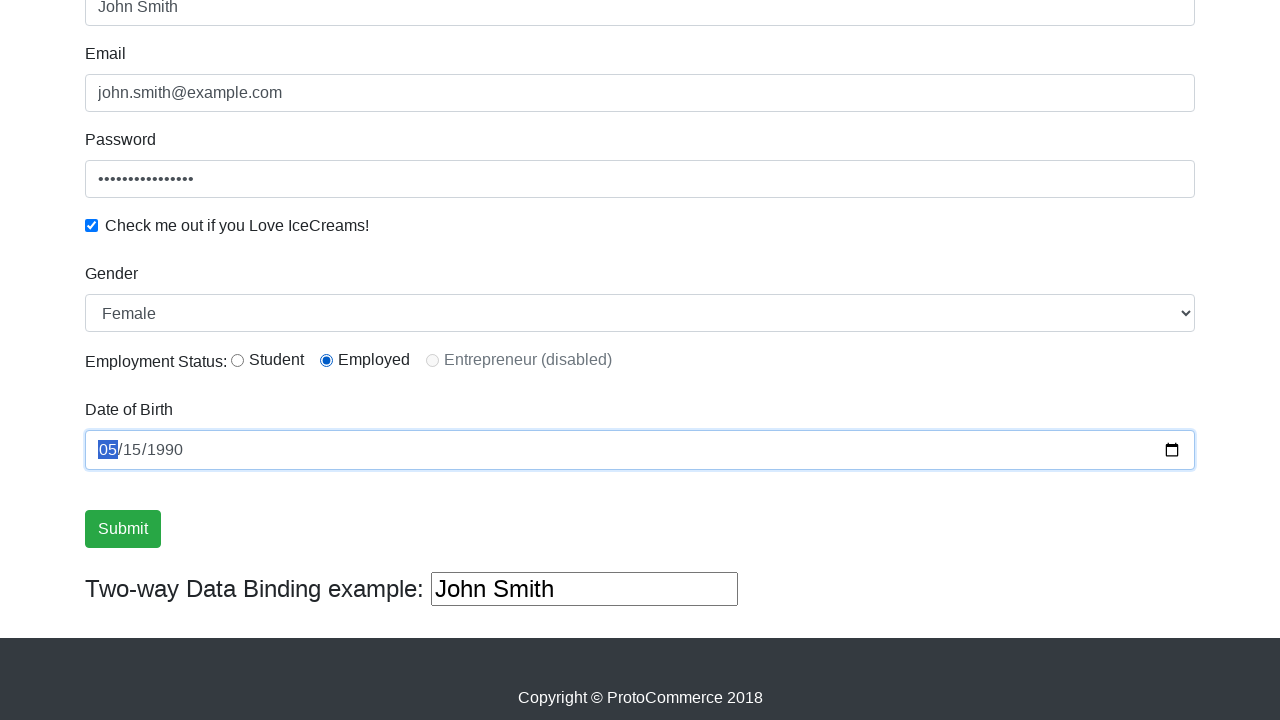

Clicked submit button to submit the form at (123, 529) on input[type='submit']
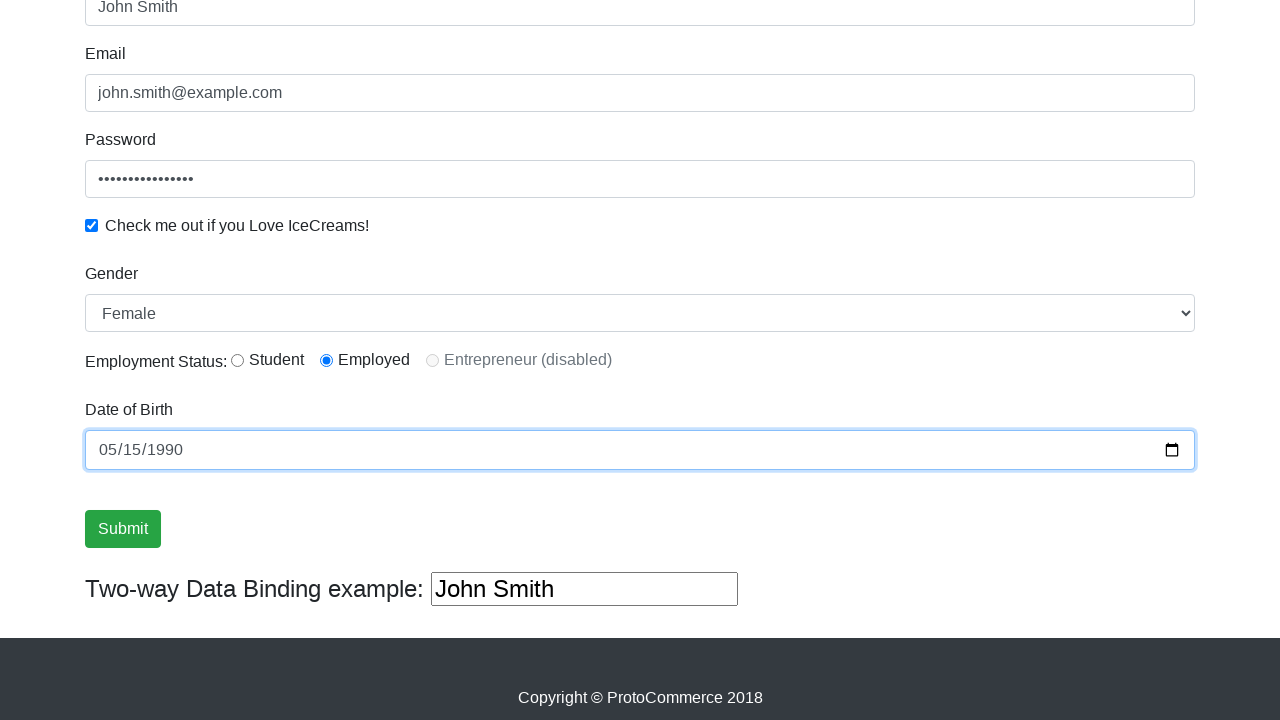

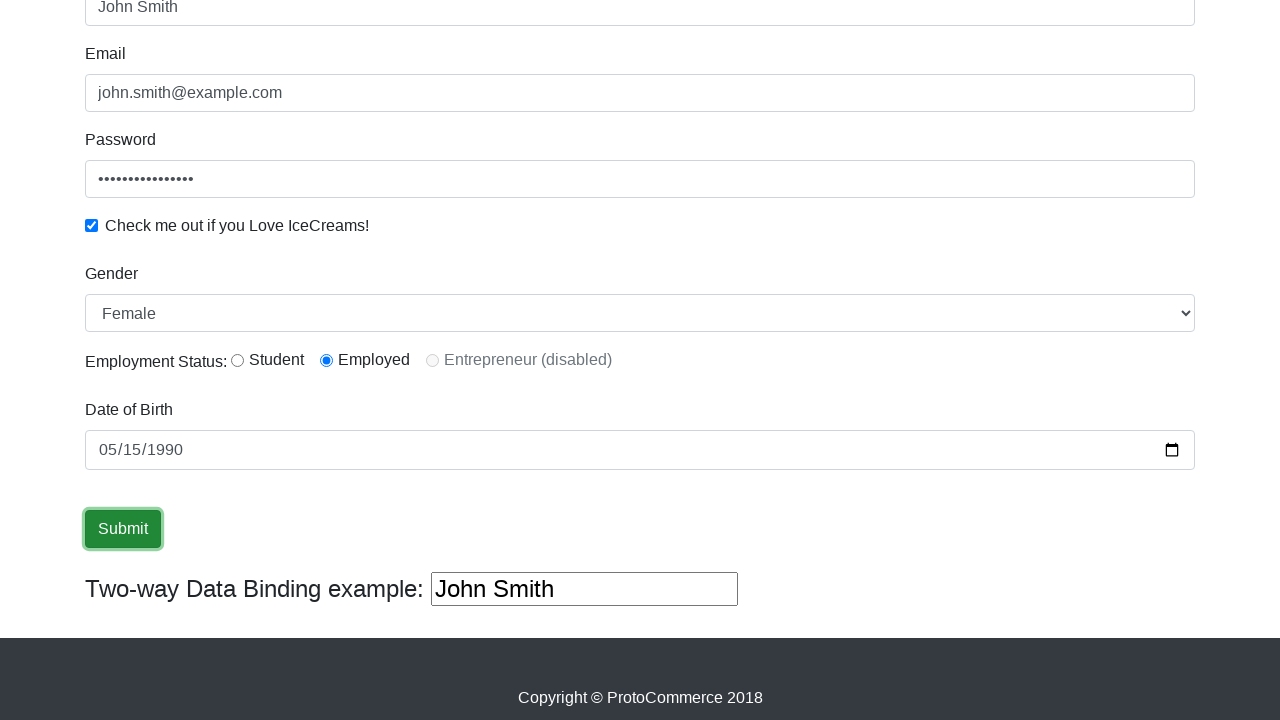